Tests Bootstrap dropdown functionality by accepting cookies, scrolling to the dropdown, opening it and interacting with dropdown options

Starting URL: https://mdbootstrap.com/docs/standard/components/dropdowns/

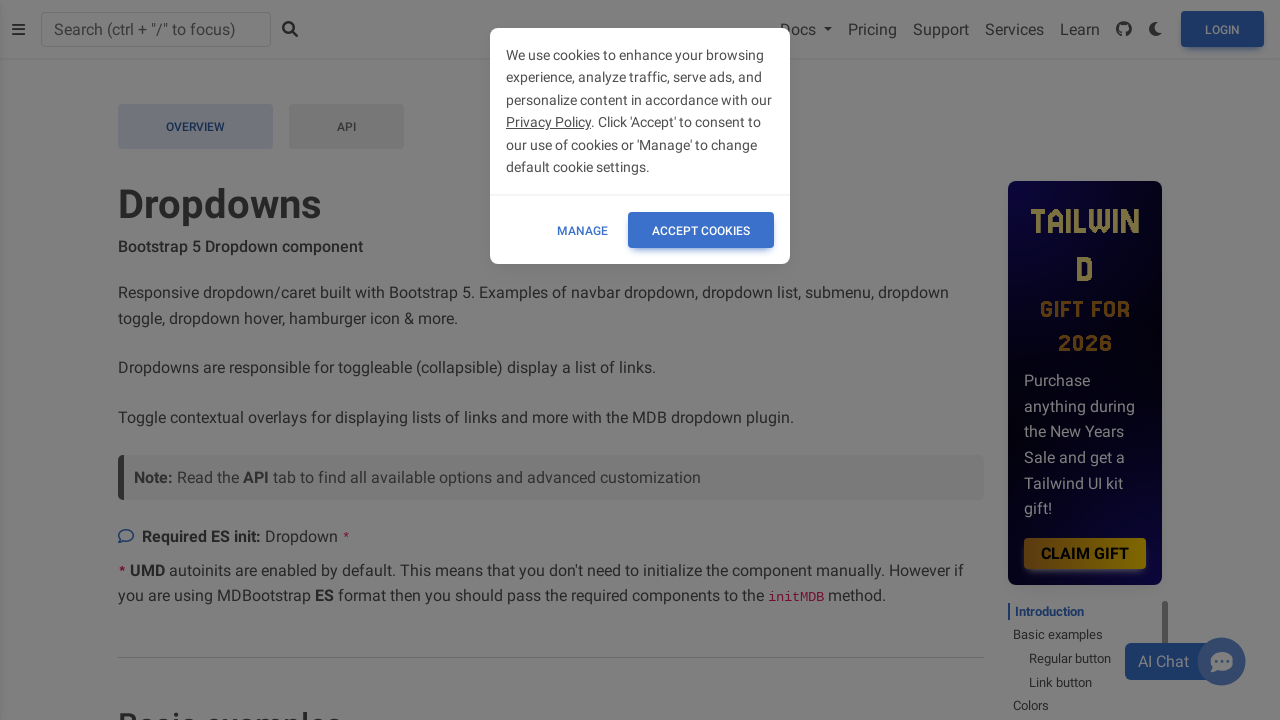

Clicked accept cookies button at (701, 230) on button#accept_cookies_btn
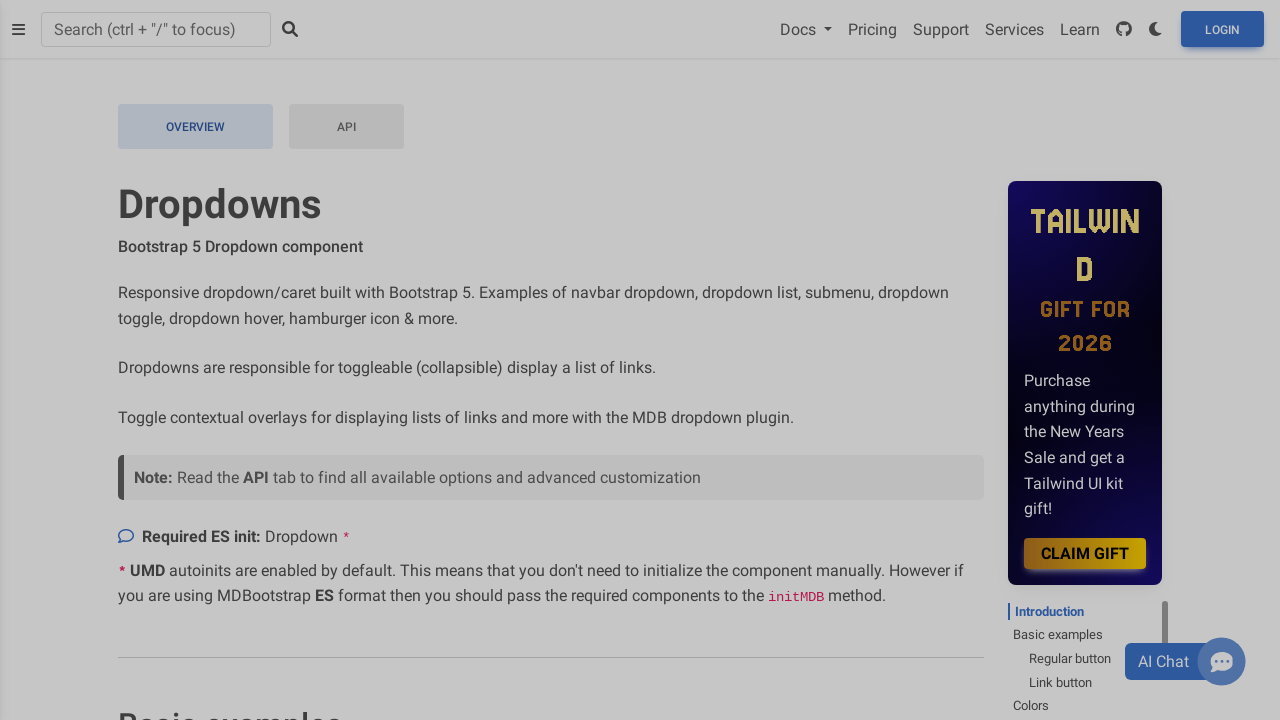

Scrolled down 600 pixels to reach dropdown section
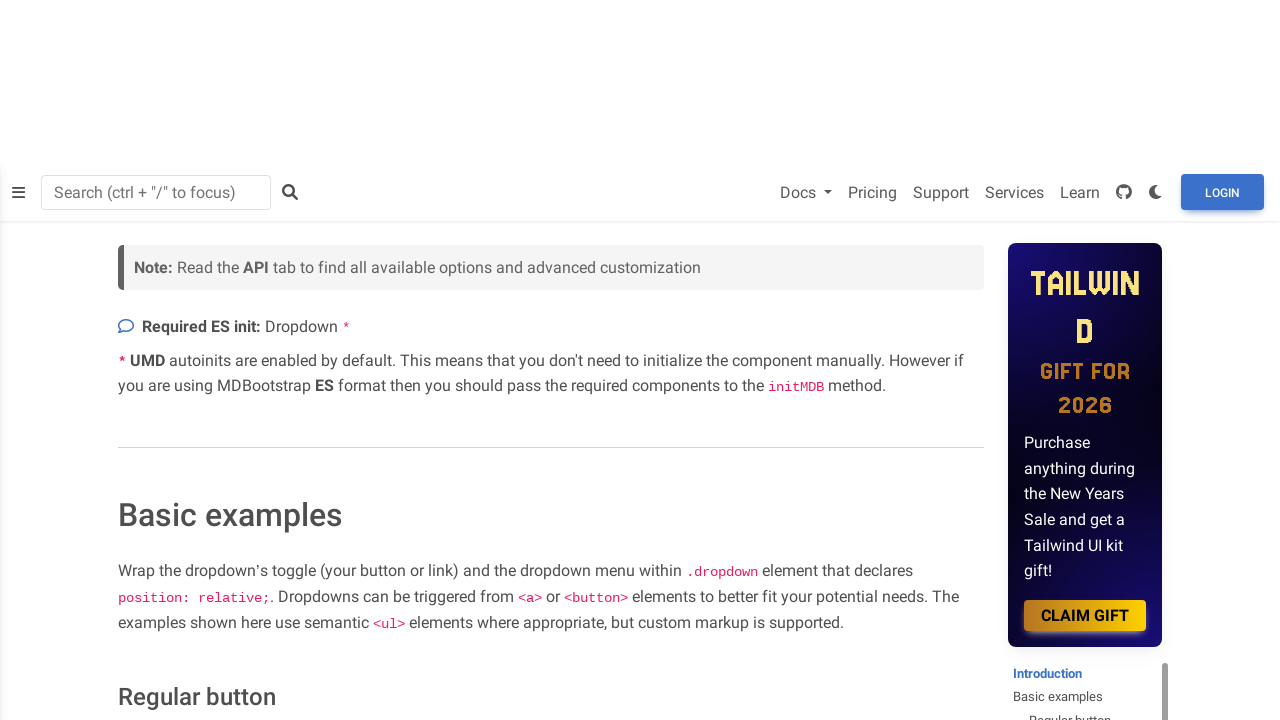

Clicked dropdown button to open menu at (551, 440) on xpath=//div[@class='dropdown']//button[@id='dropdownMenuButton']
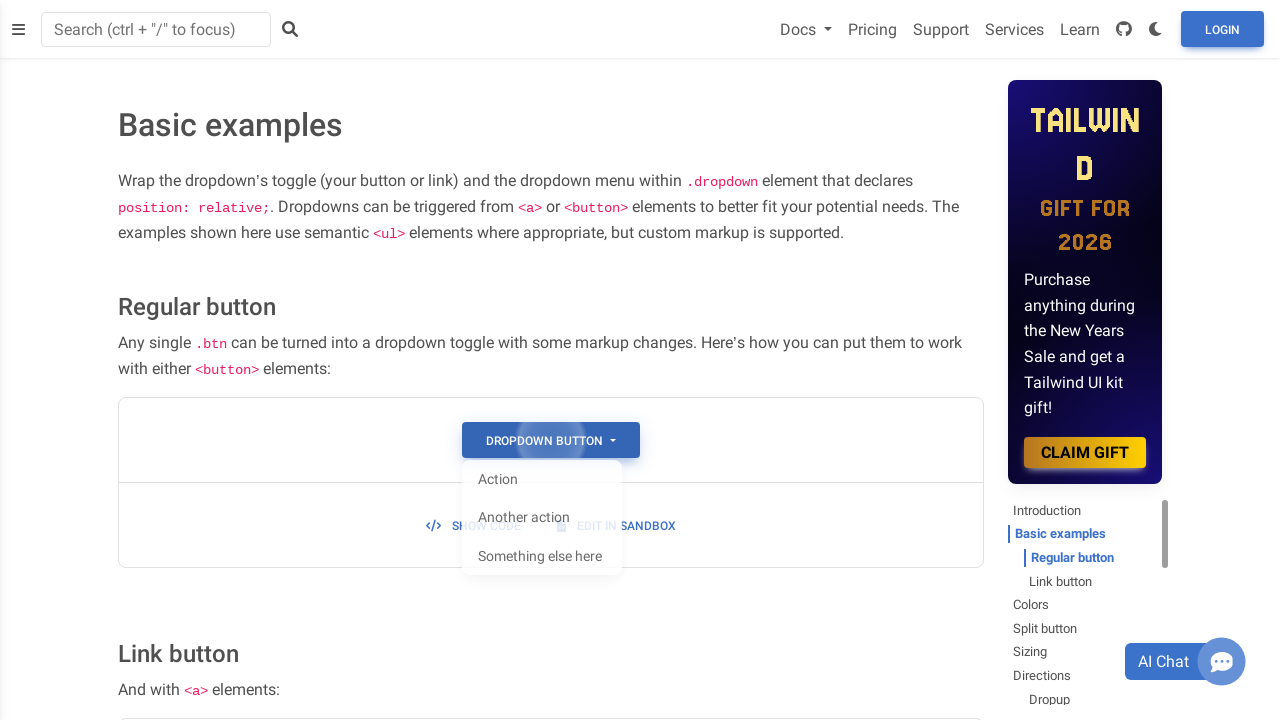

Dropdown menu appeared with options
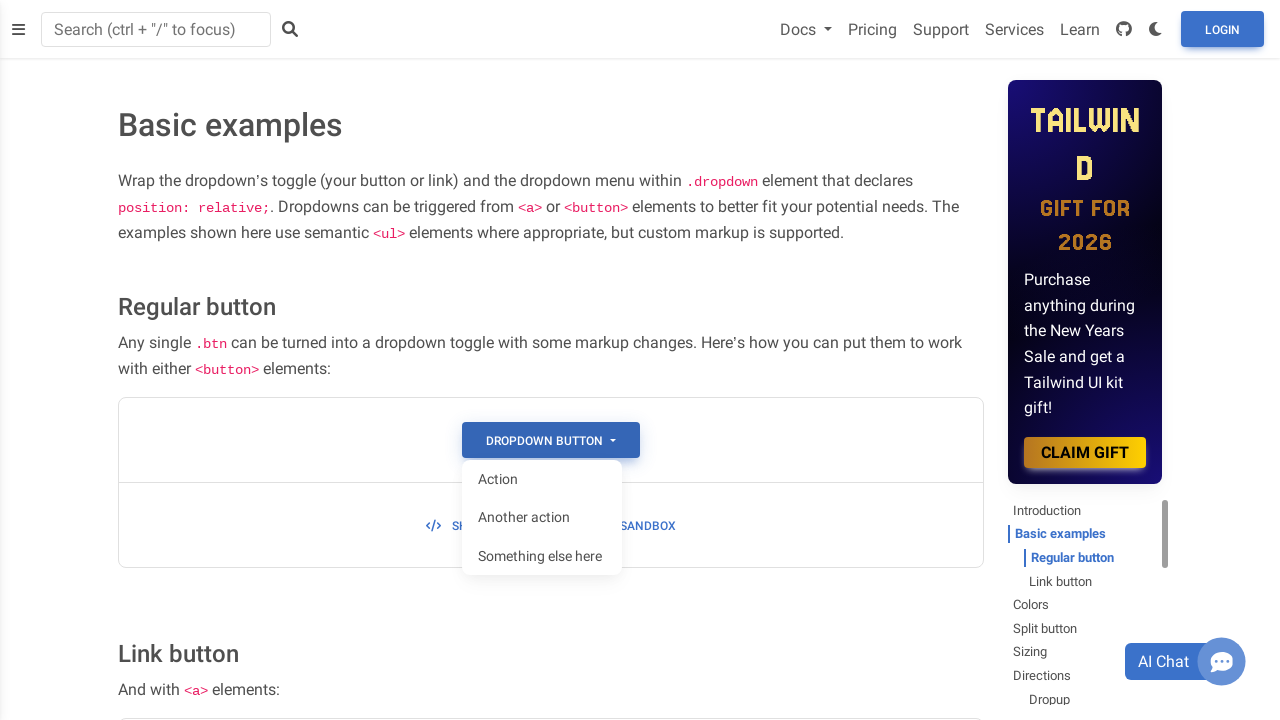

Retrieved 3 dropdown options
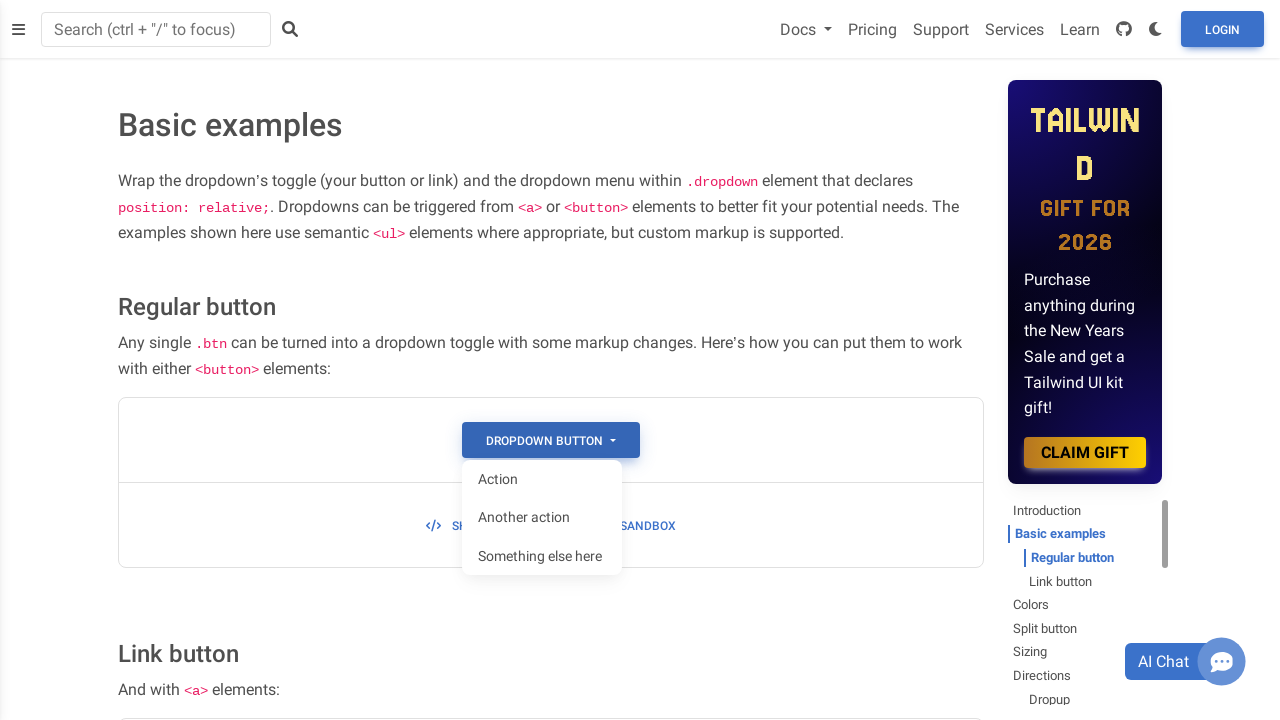

Retrieved dropdown option text: 'Action'
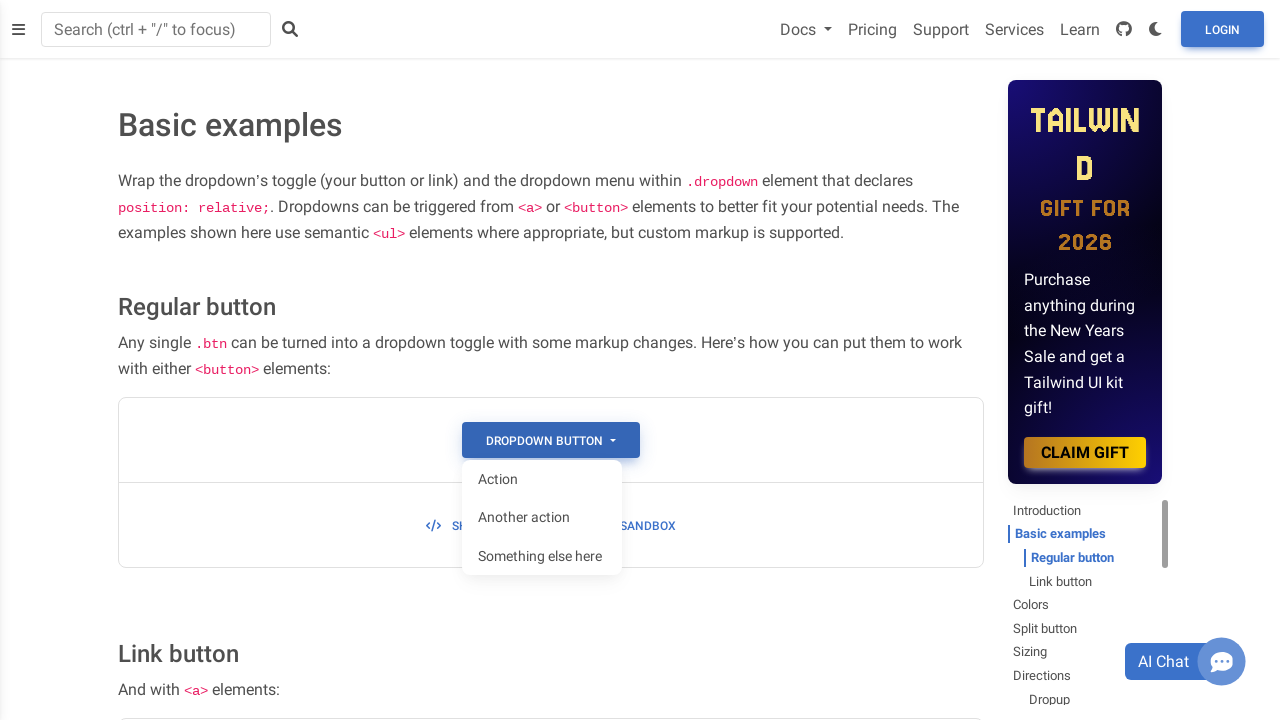

Retrieved dropdown option text: 'Another action'
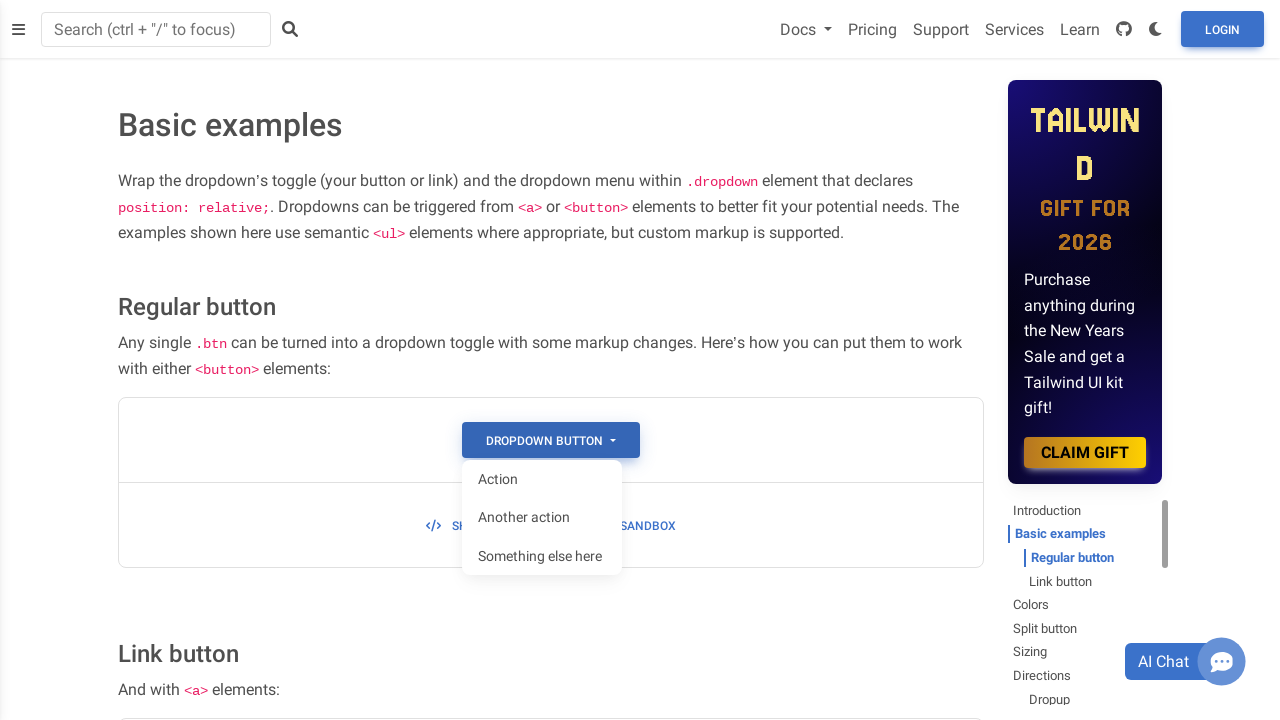

Retrieved dropdown option text: 'Something else here'
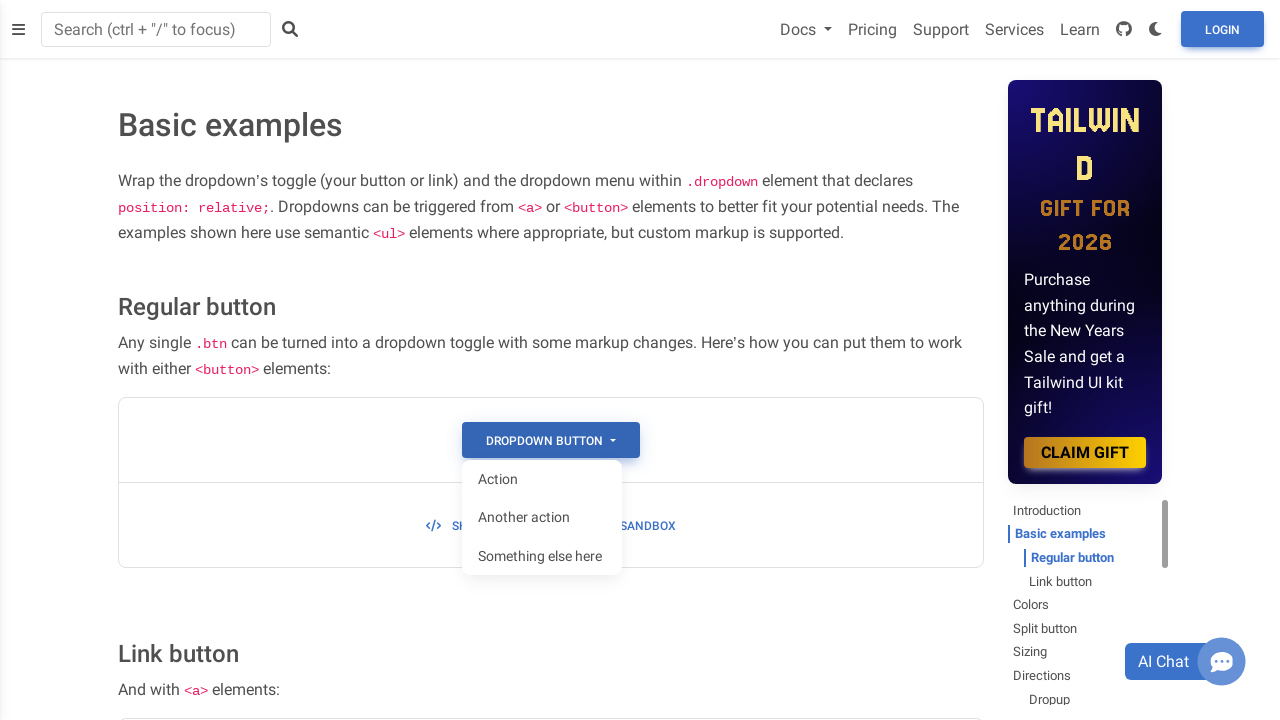

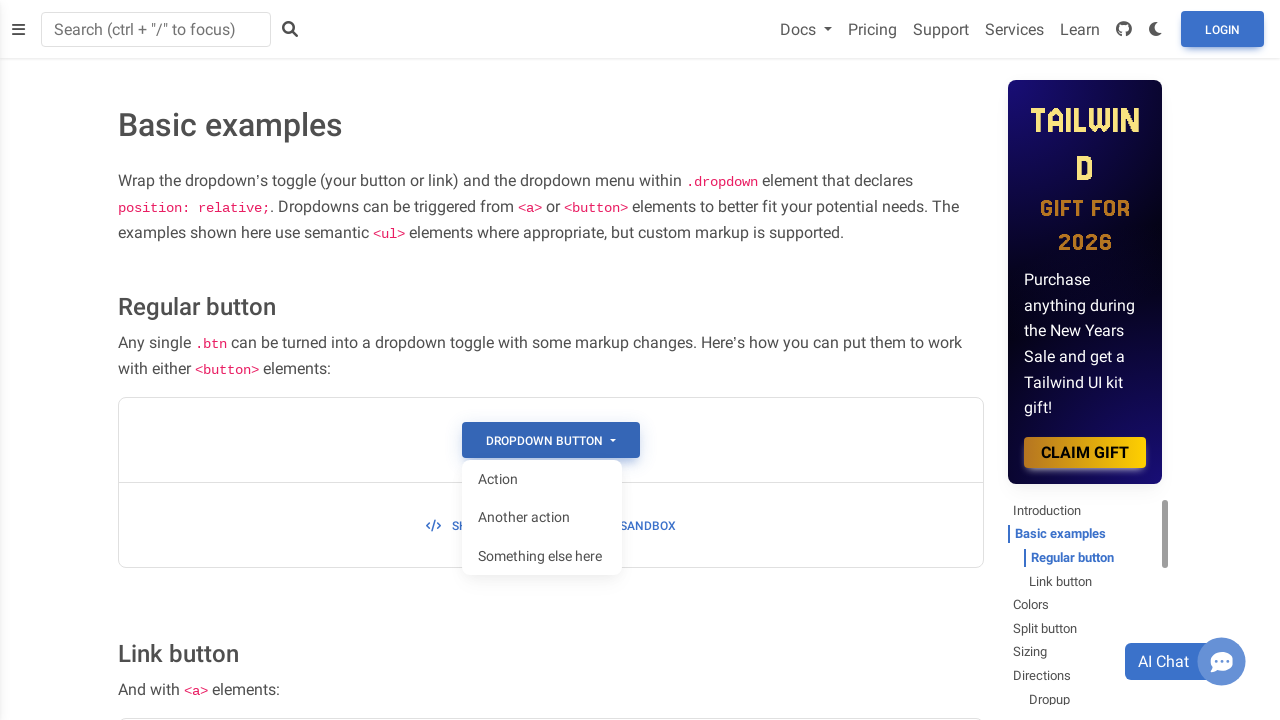